Tests a password reset flow by attempting to log in with invalid credentials, then navigating to the forgot password page and filling out the reset form with user details

Starting URL: https://rahulshettyacademy.com/locatorspractice/

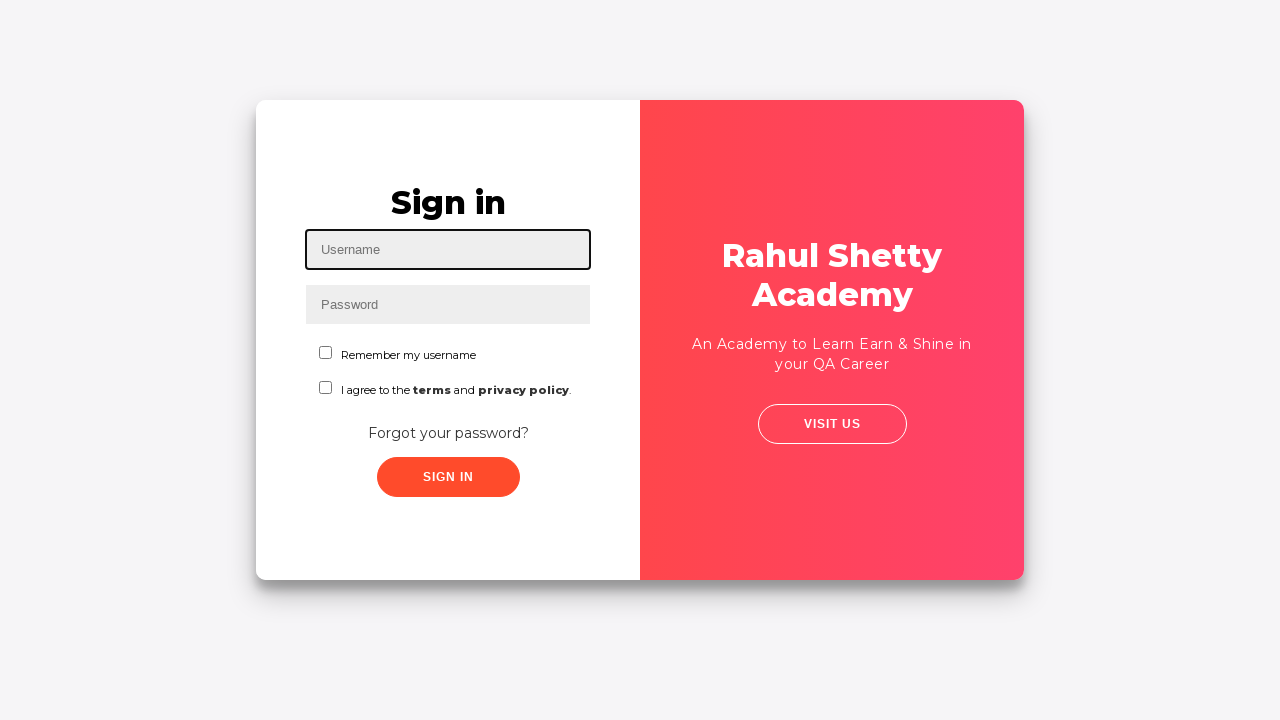

Filled username field with invalid credentials 'unknows' on #inputUsername
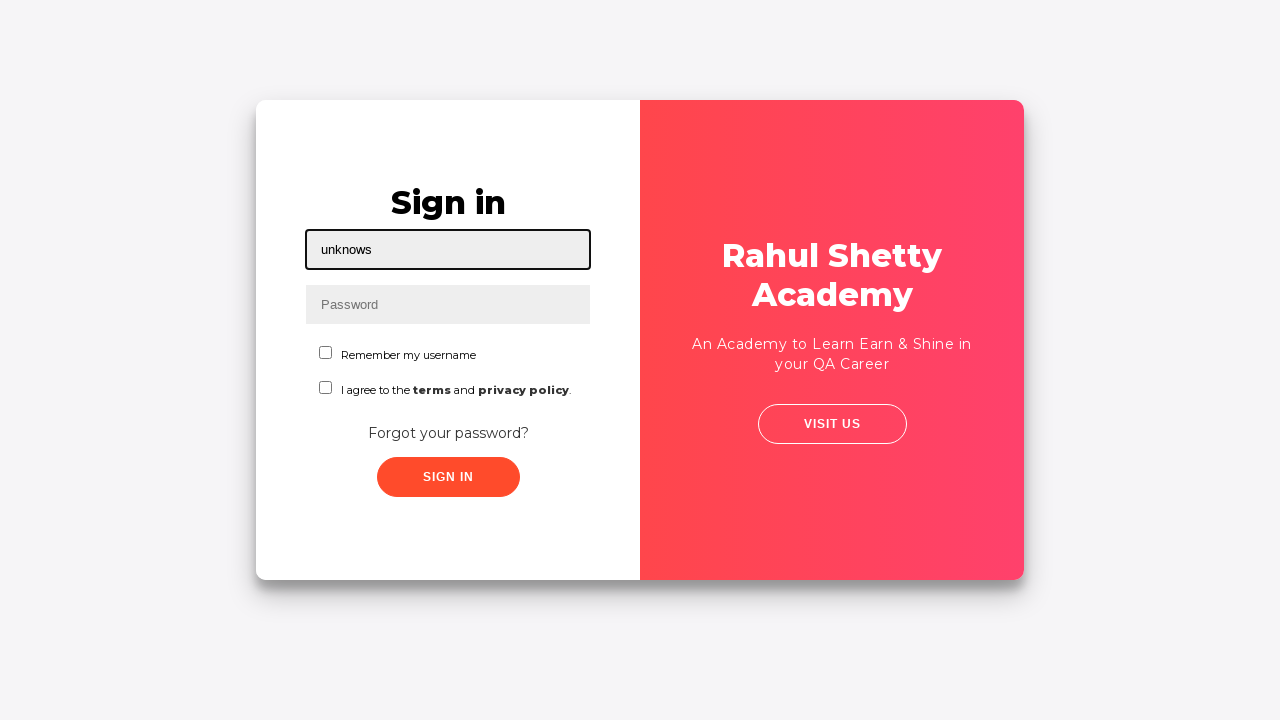

Filled password field with invalid credentials 'unknows' on input[name='inputPassword']
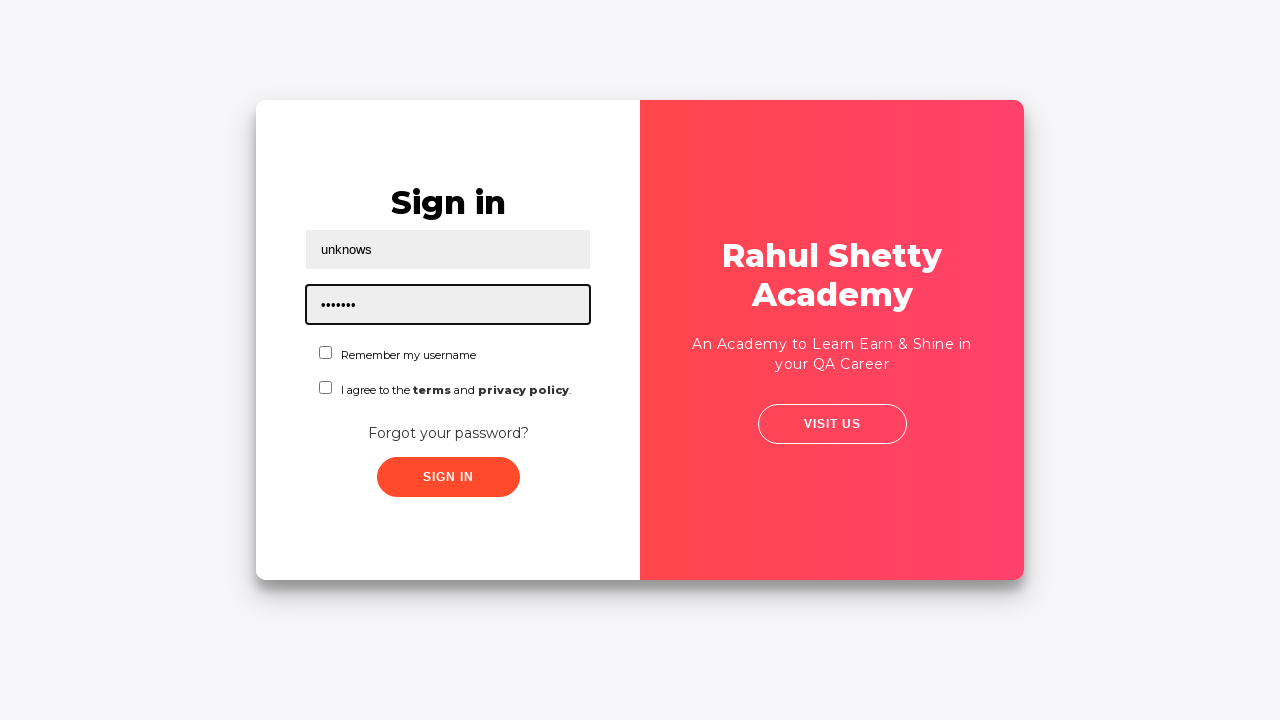

Clicked submit button to attempt login with invalid credentials at (448, 477) on button[type='submit']
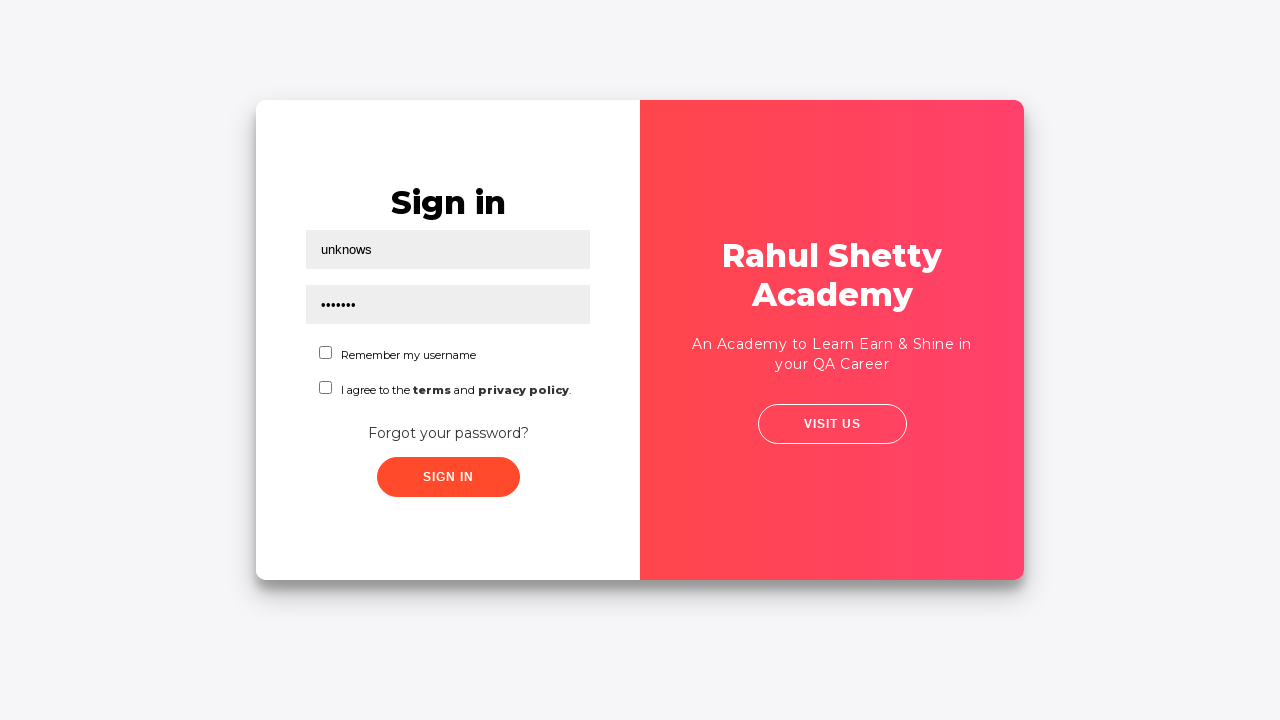

Clicked 'Forgot your password?' link to navigate to password reset page at (448, 433) on text=Forgot your password?
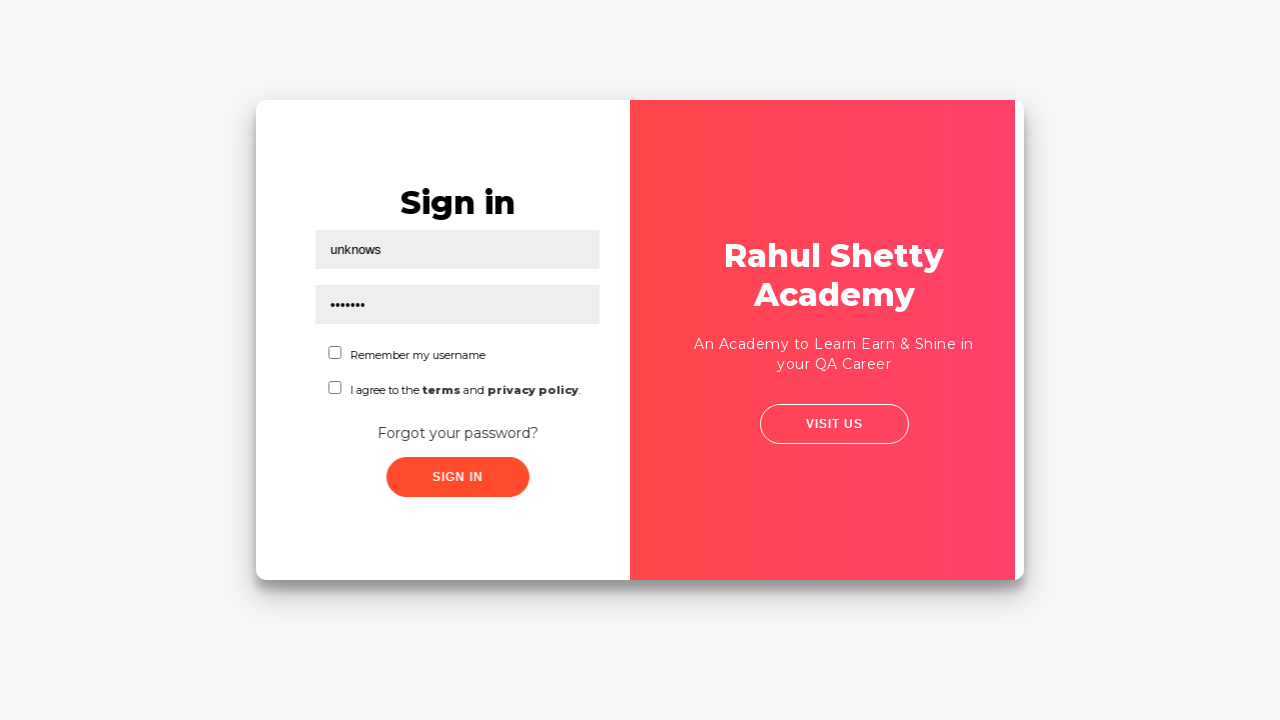

Filled name field with 'Daryl Dixon' in password reset form on input[placeholder='Name']
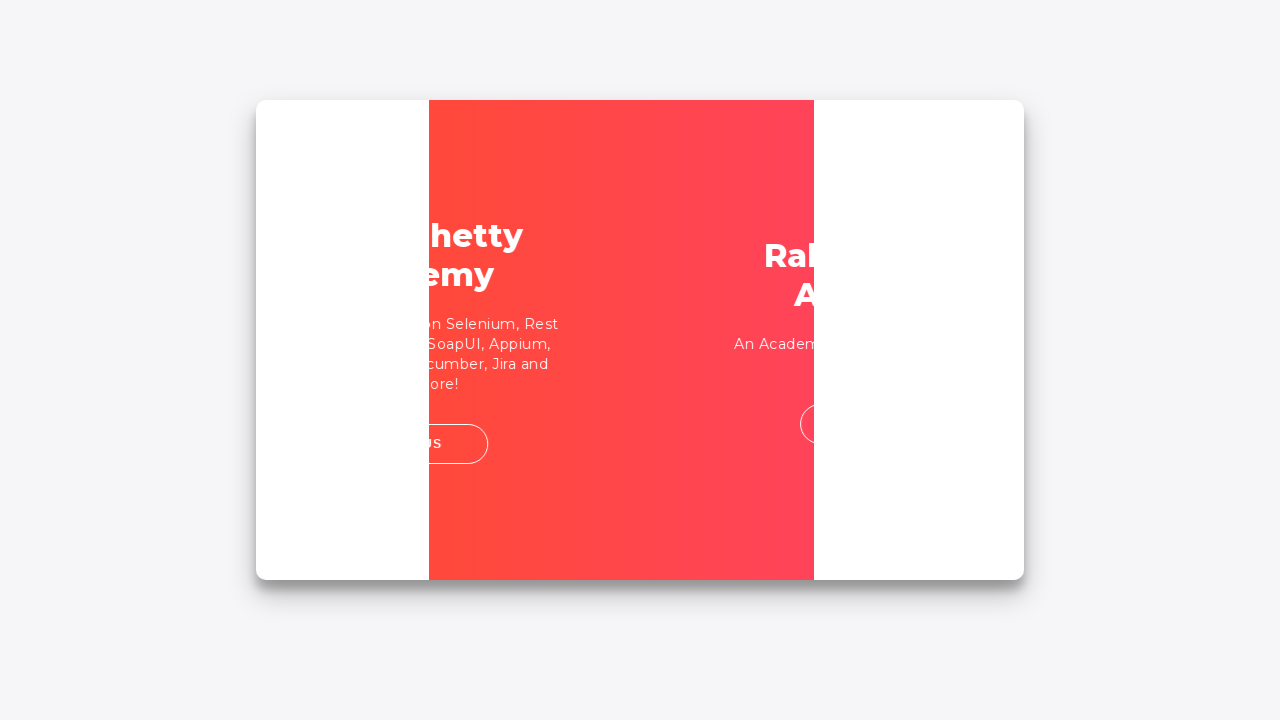

Filled email field with incorrect email 'Damys@yopmail.com' on input[placeholder='Email']
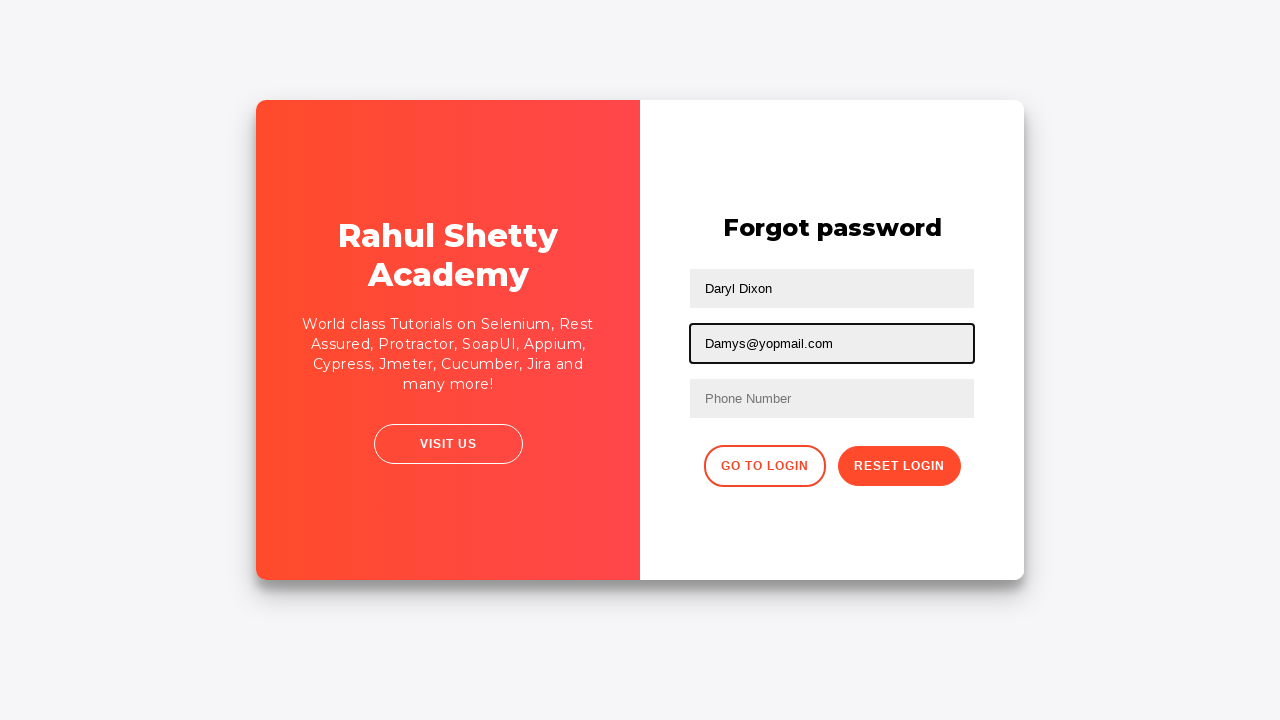

Cleared email field on input[placeholder='Email']
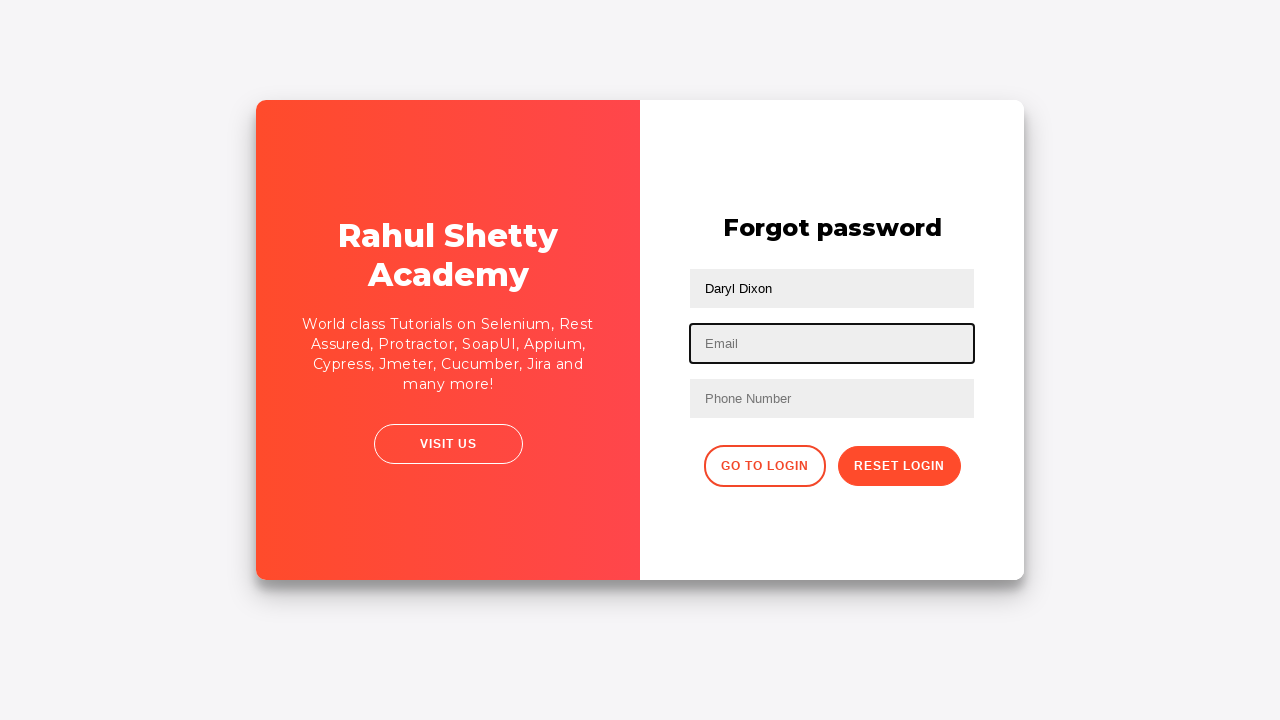

Filled email field with correct email 'daryl@yopmail.com' on input[placeholder='Email']
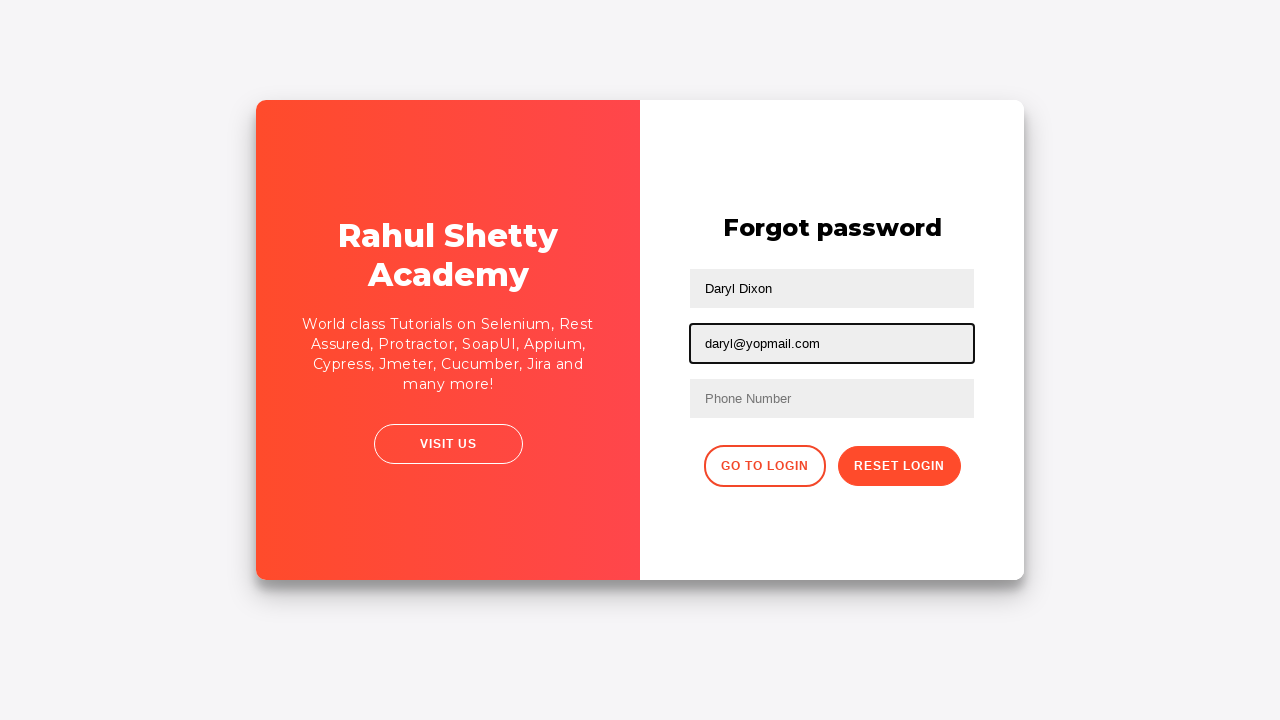

Filled phone number field with '7441188213' on input[placeholder='Phone Number']
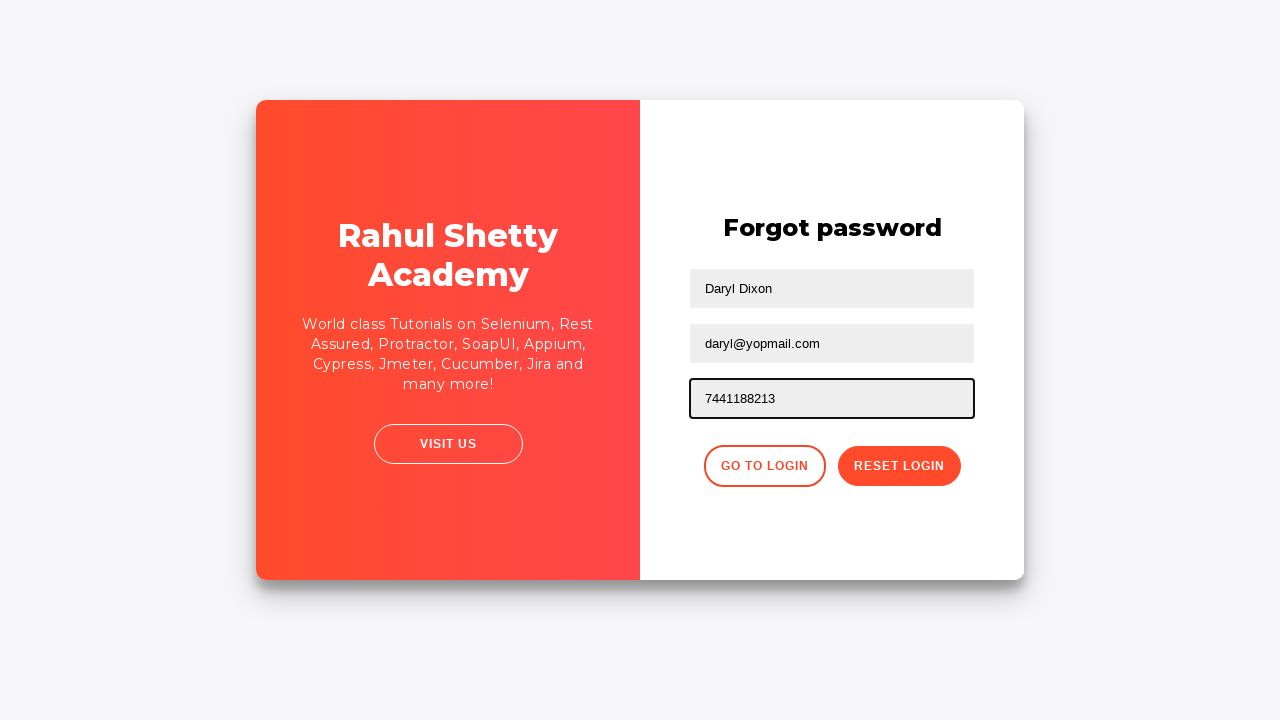

Clicked reset password button to submit the password reset form at (899, 466) on .reset-pwd-btn
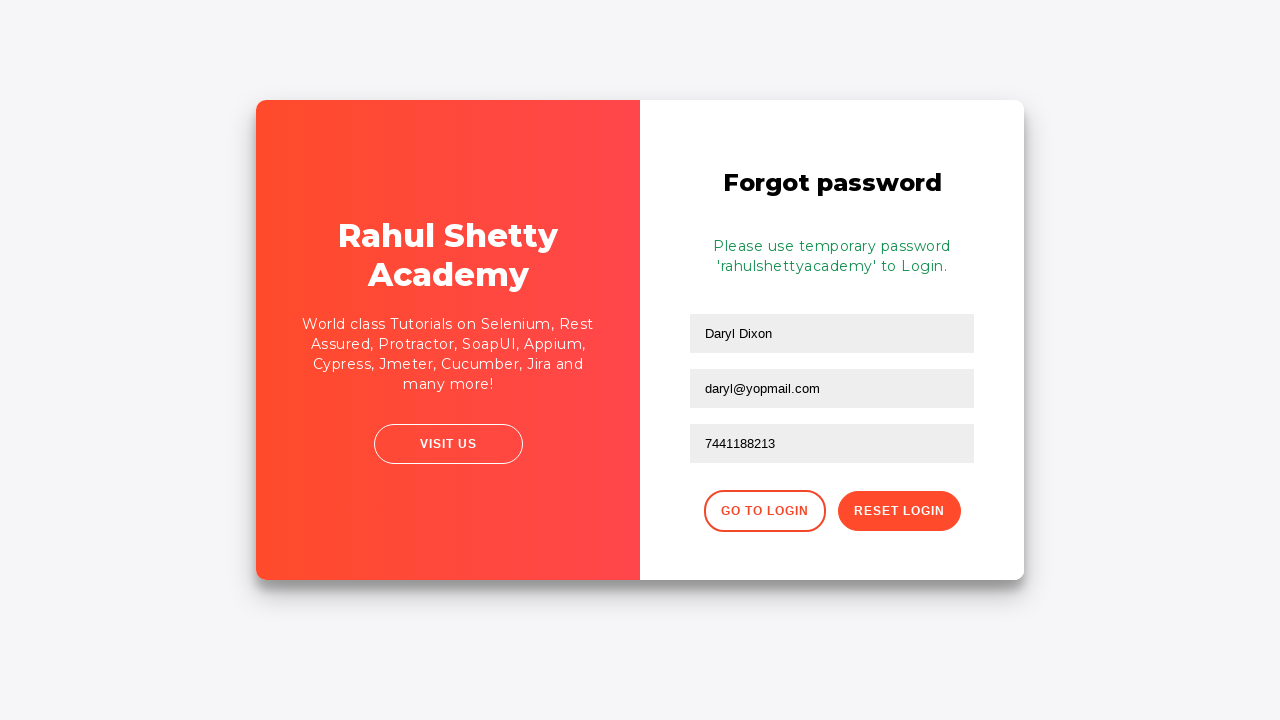

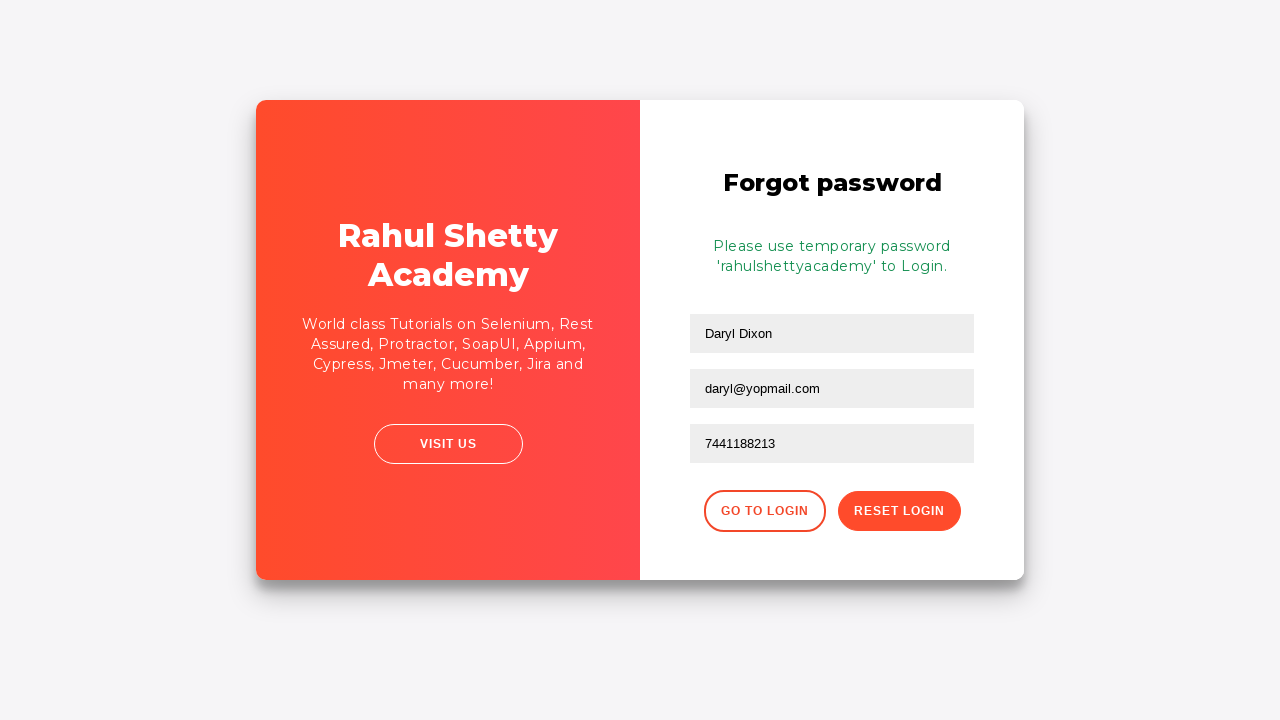